Tests dropdown selection functionality by clicking on origin station dropdown, selecting GAU (Guwahati), and then selecting PNQ (Pune) as the destination station.

Starting URL: https://rahulshettyacademy.com/dropdownsPractise/

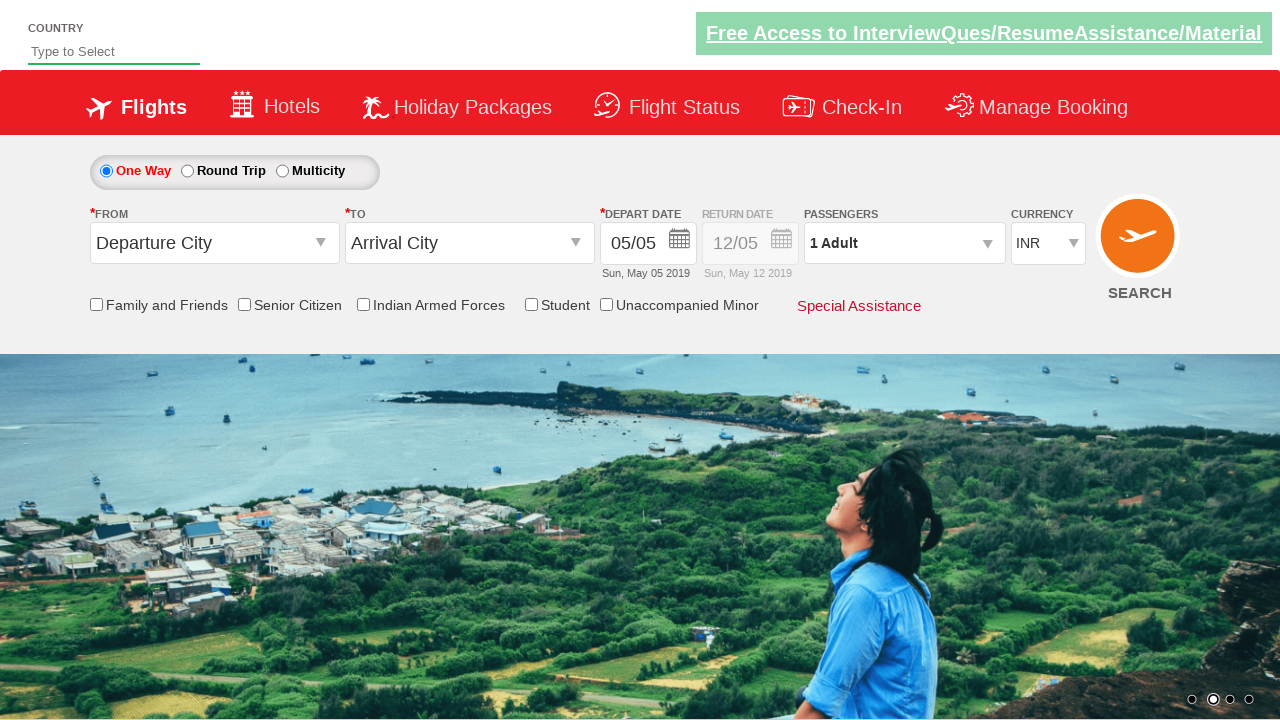

Clicked on origin station dropdown to open it at (323, 244) on #ctl00_mainContent_ddl_originStation1_CTXTaction
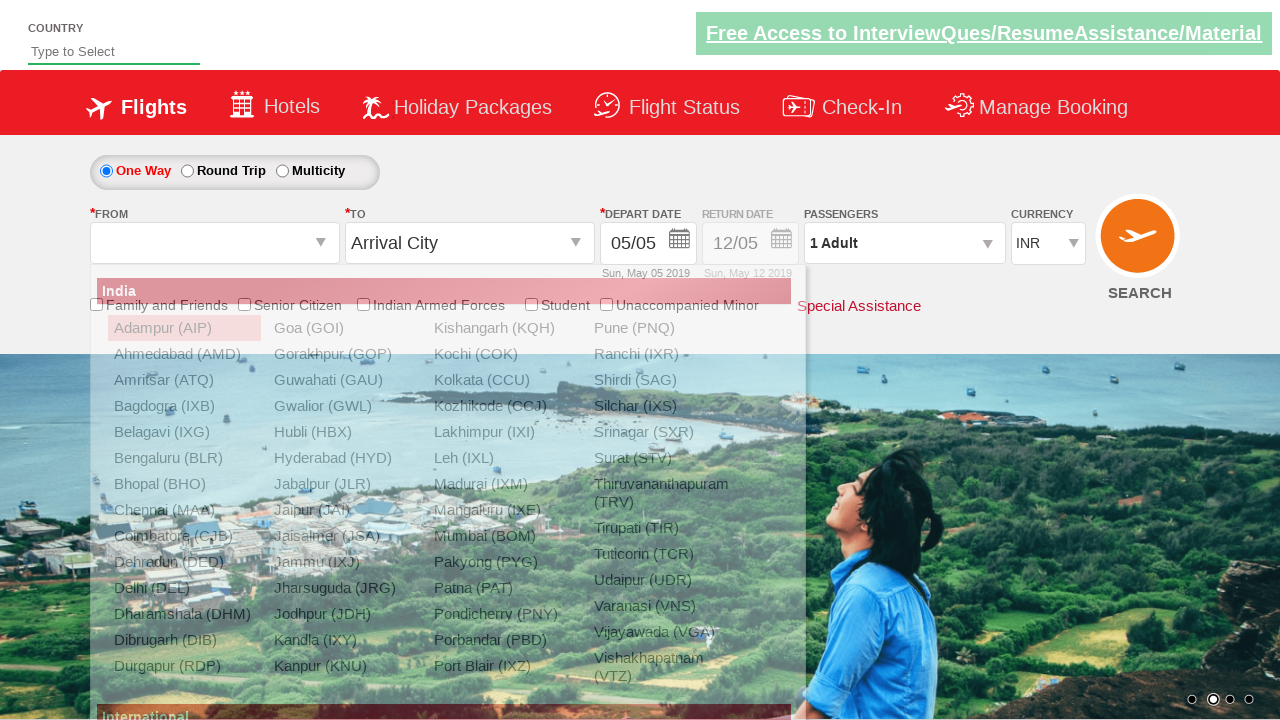

Selected GAU (Guwahati) as origin station at (344, 380) on xpath=//a[@value='GAU']
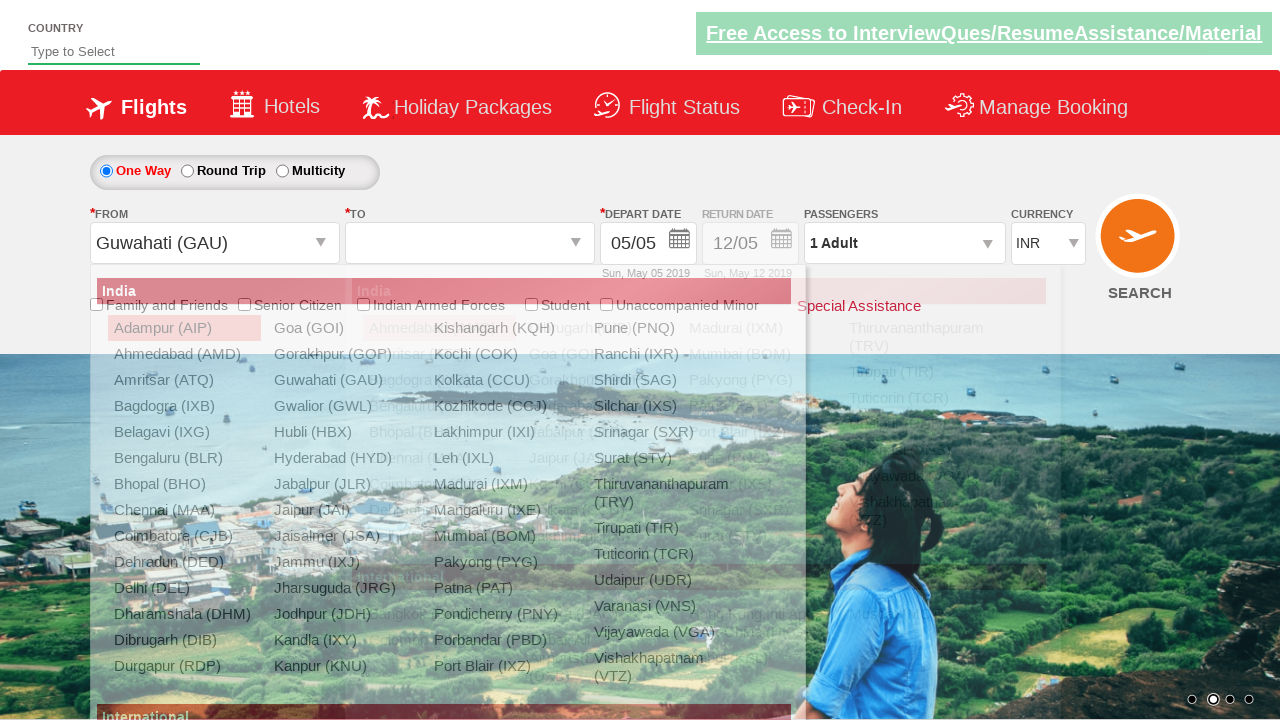

Waited for destination dropdown to be ready
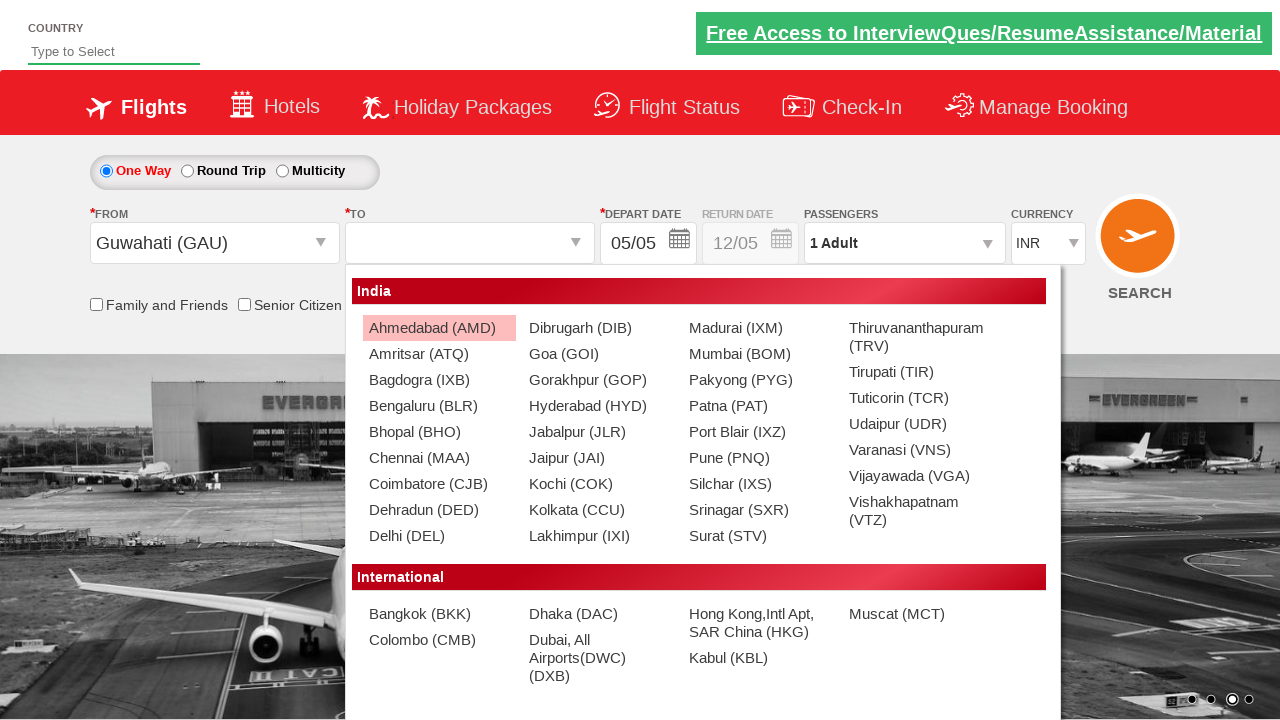

Selected PNQ (Pune) as destination station at (759, 458) on xpath=//div[@id='glsctl00_mainContent_ddl_destinationStation1_CTNR']//a[@value='
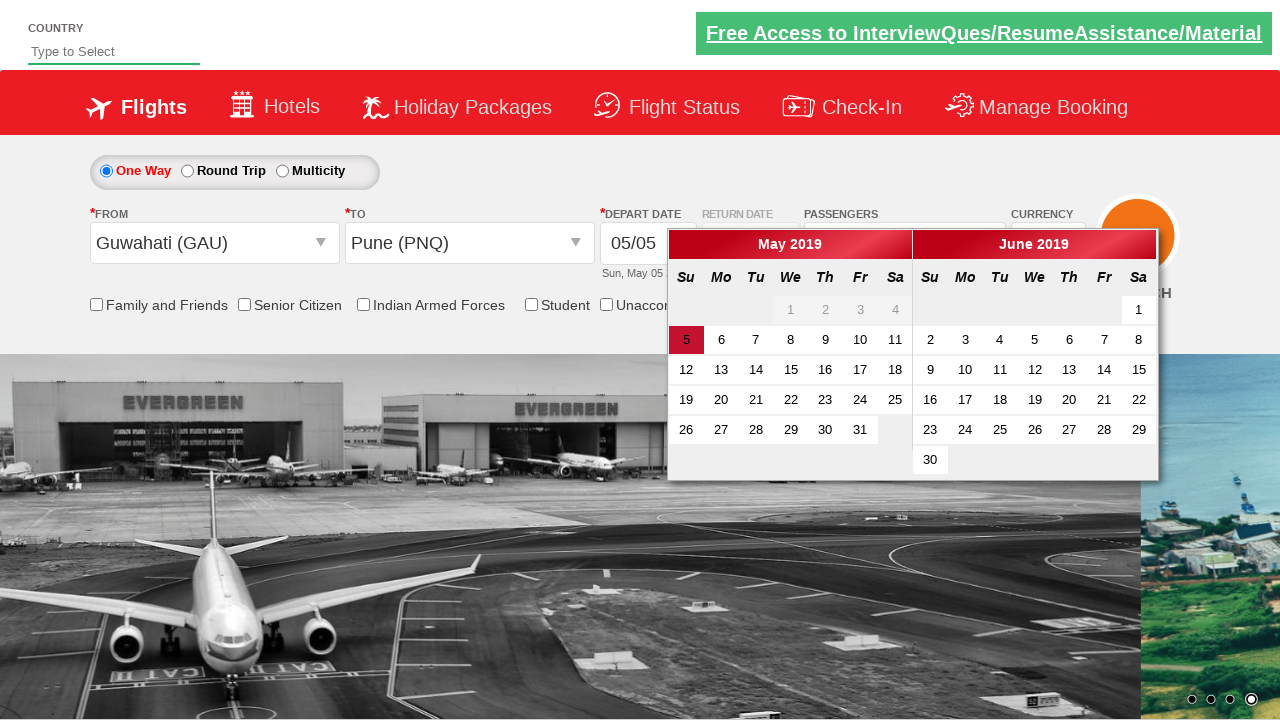

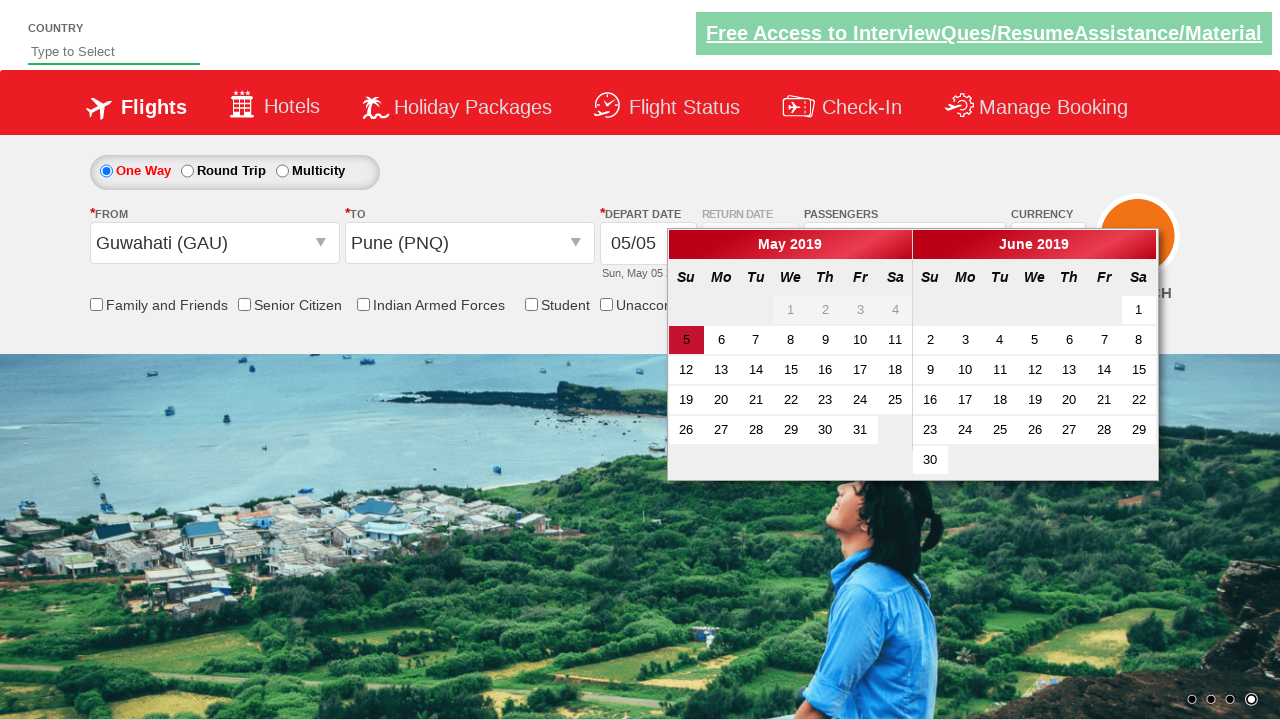